Tests radio button functionality by selecting multiple color radio buttons (blue, red, yellow, black), verifying they are checked, and confirming the green radio button is visible on the page.

Starting URL: https://practice.expandtesting.com/radio-buttons

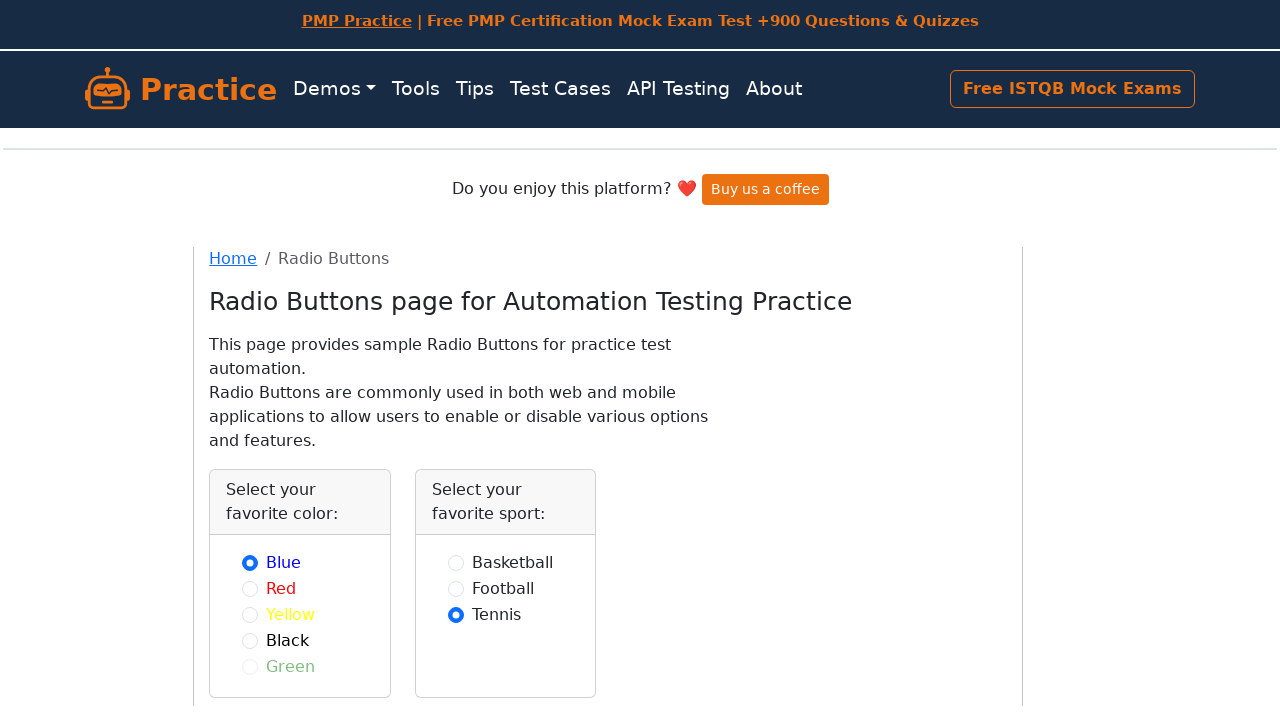

Clicked blue radio button at (250, 562) on #blue
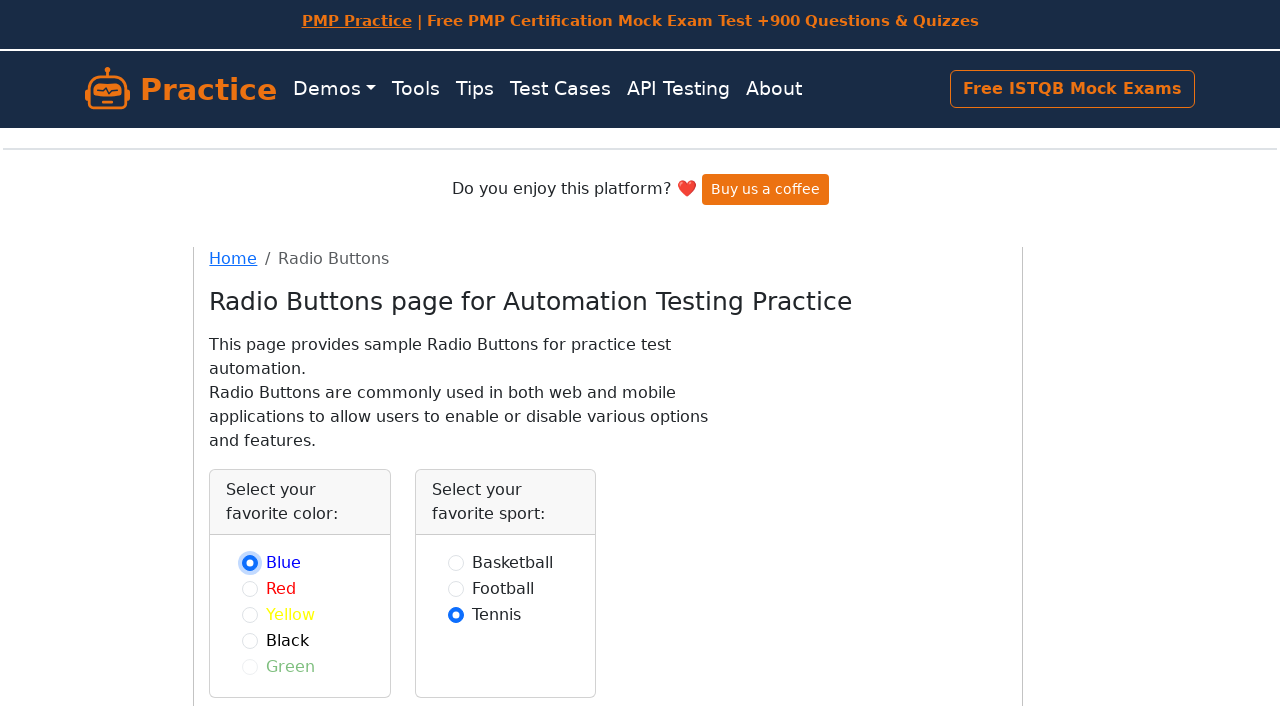

Clicked red radio button at (250, 588) on #red
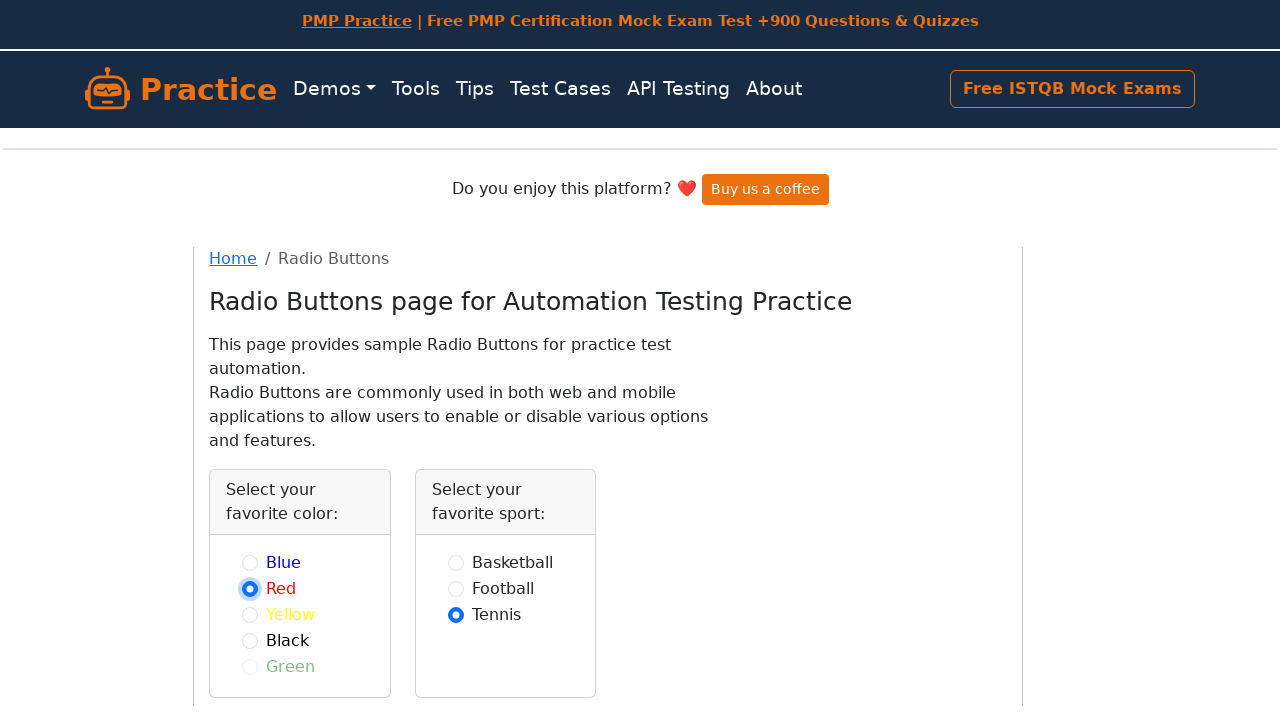

Clicked yellow radio button at (250, 614) on #yellow
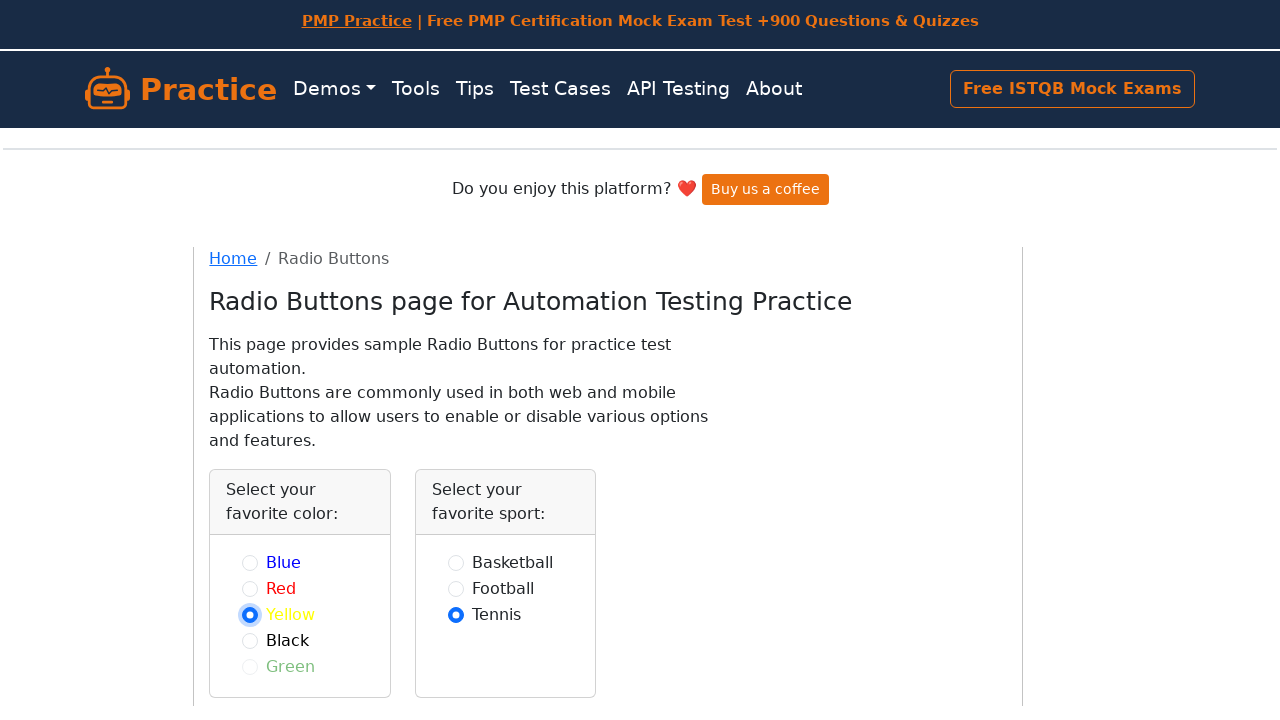

Clicked black radio button at (250, 640) on #black
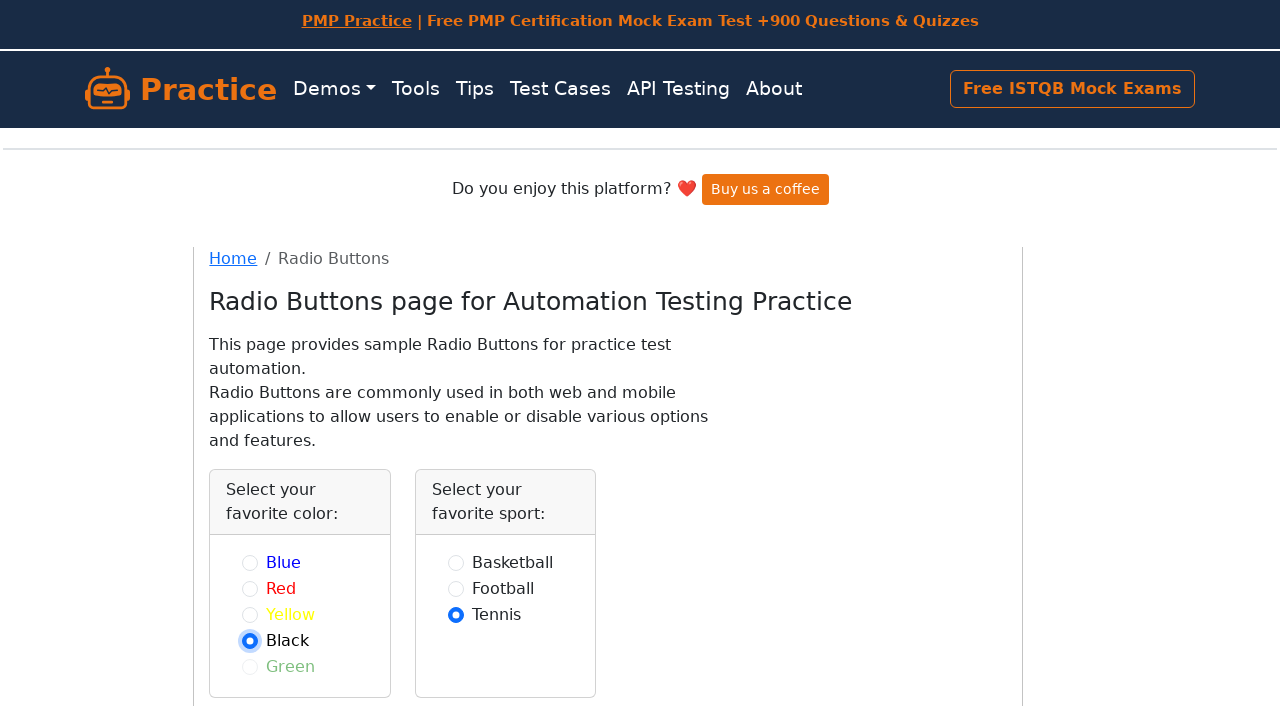

Verified black radio button is checked
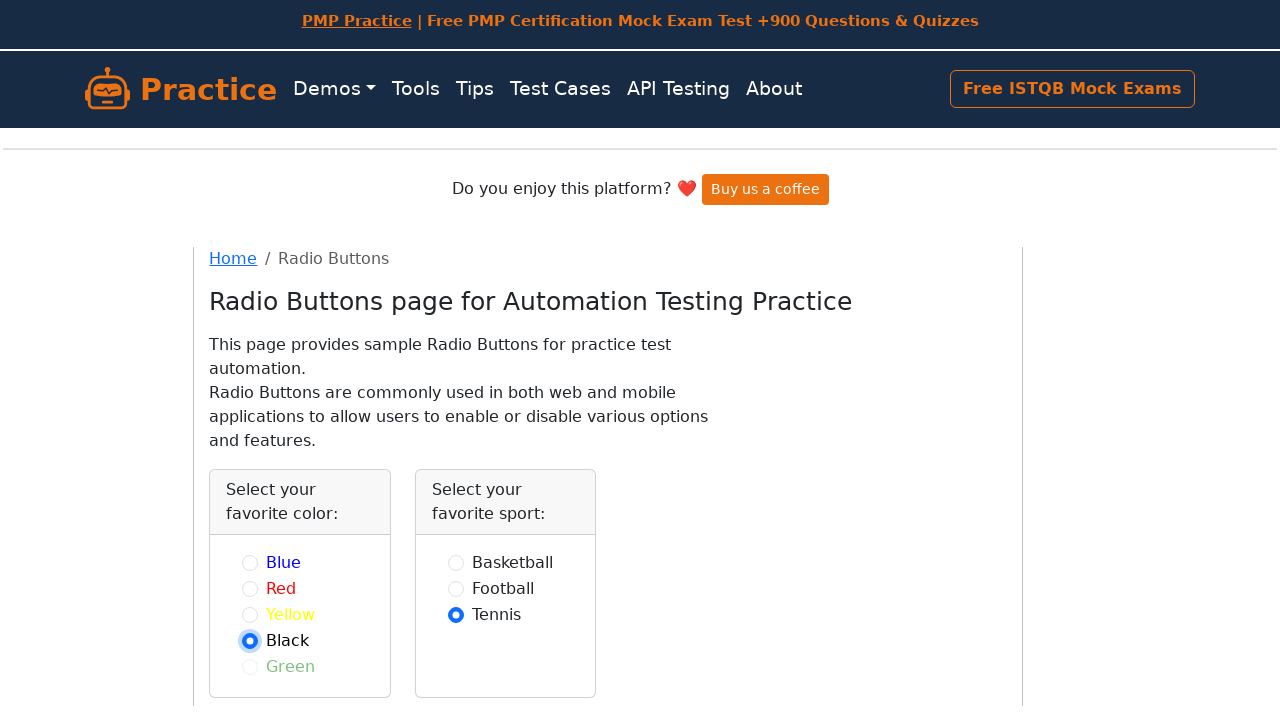

Verified green radio button is visible on the page
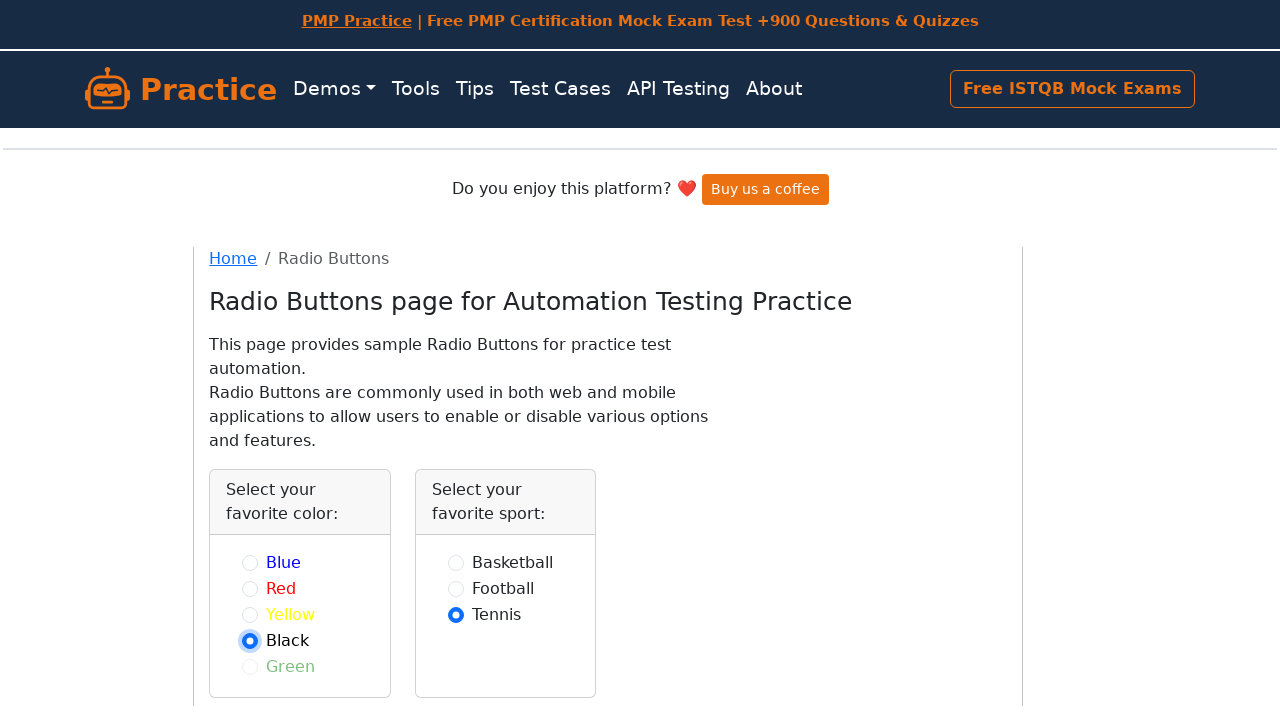

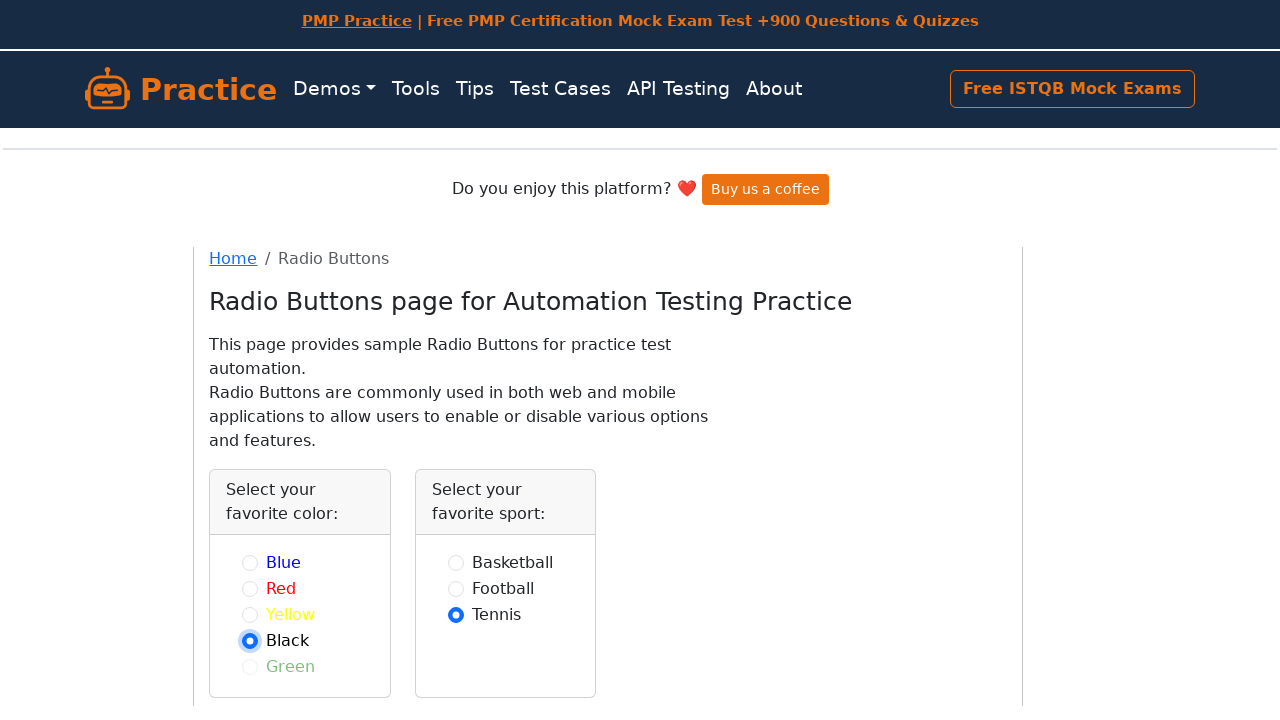